Tests opting out of A/B tests by forging a cookie on the target page, refreshing, and verifying the page shows "No A/B Test" heading

Starting URL: http://the-internet.herokuapp.com/abtest

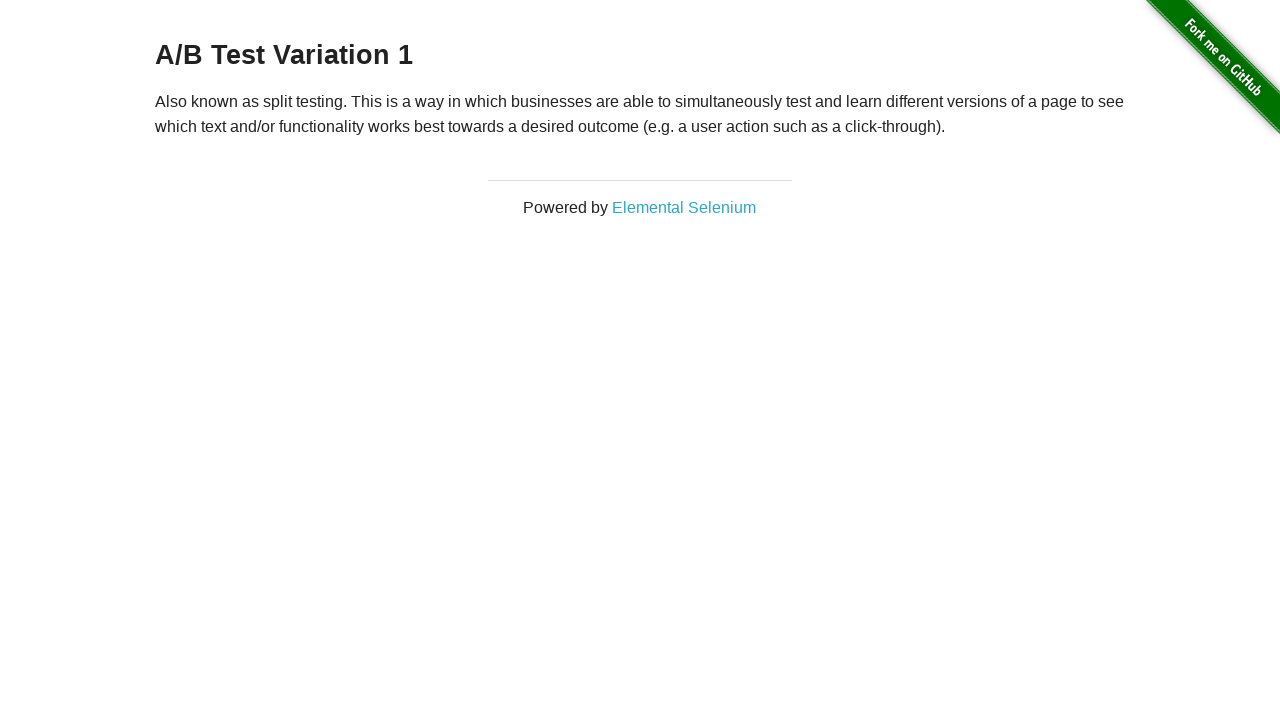

Located h3 heading element
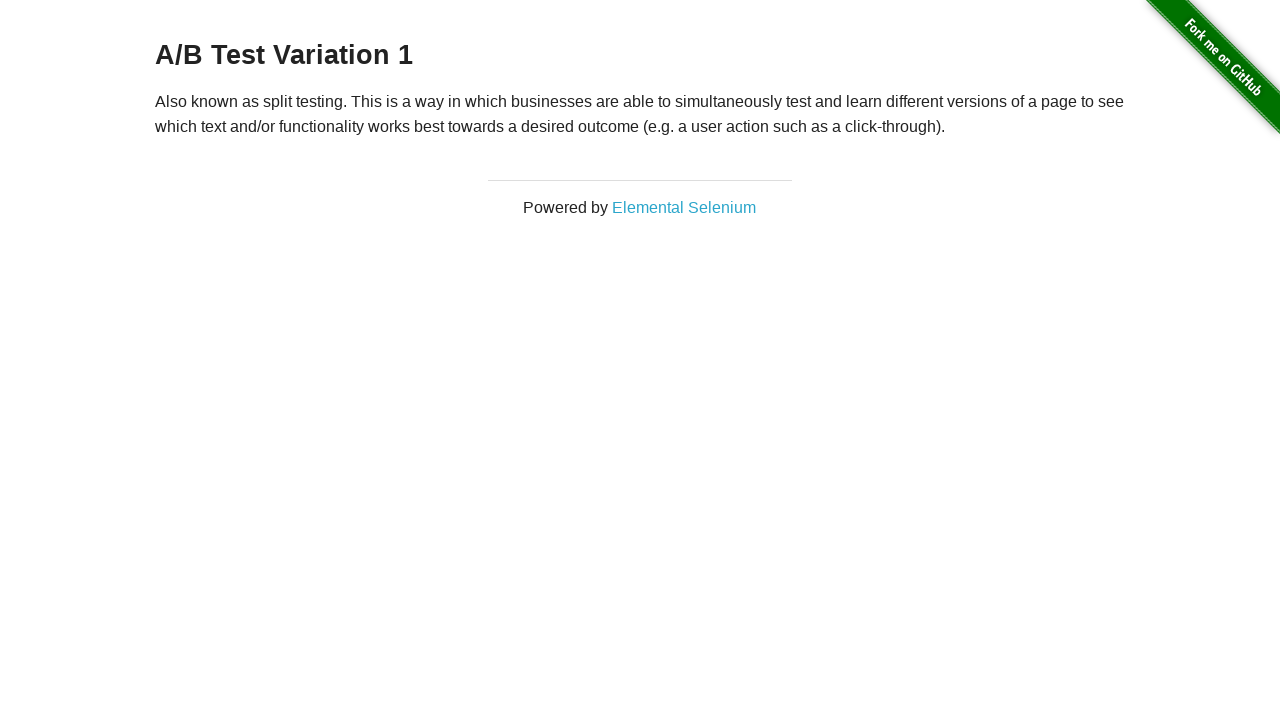

Retrieved heading text content
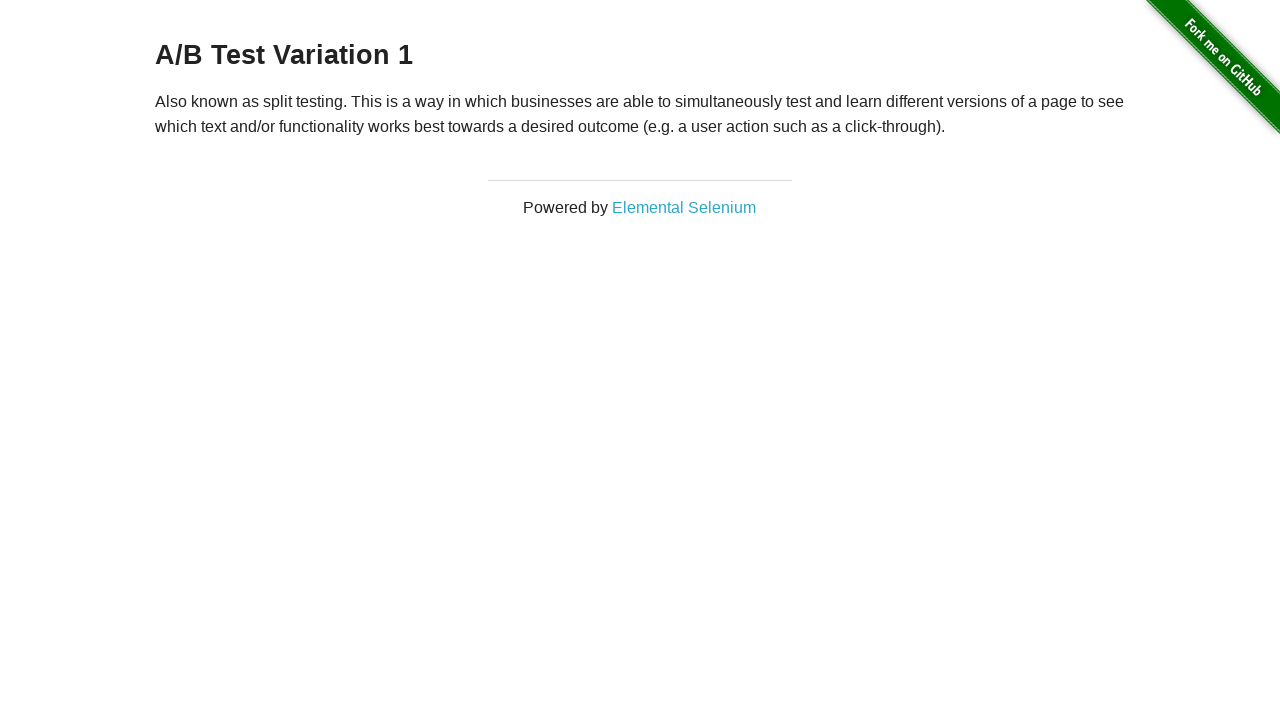

Verified initial heading is one of the A/B test variations: A/B Test Variation 1 or A/B Test Control
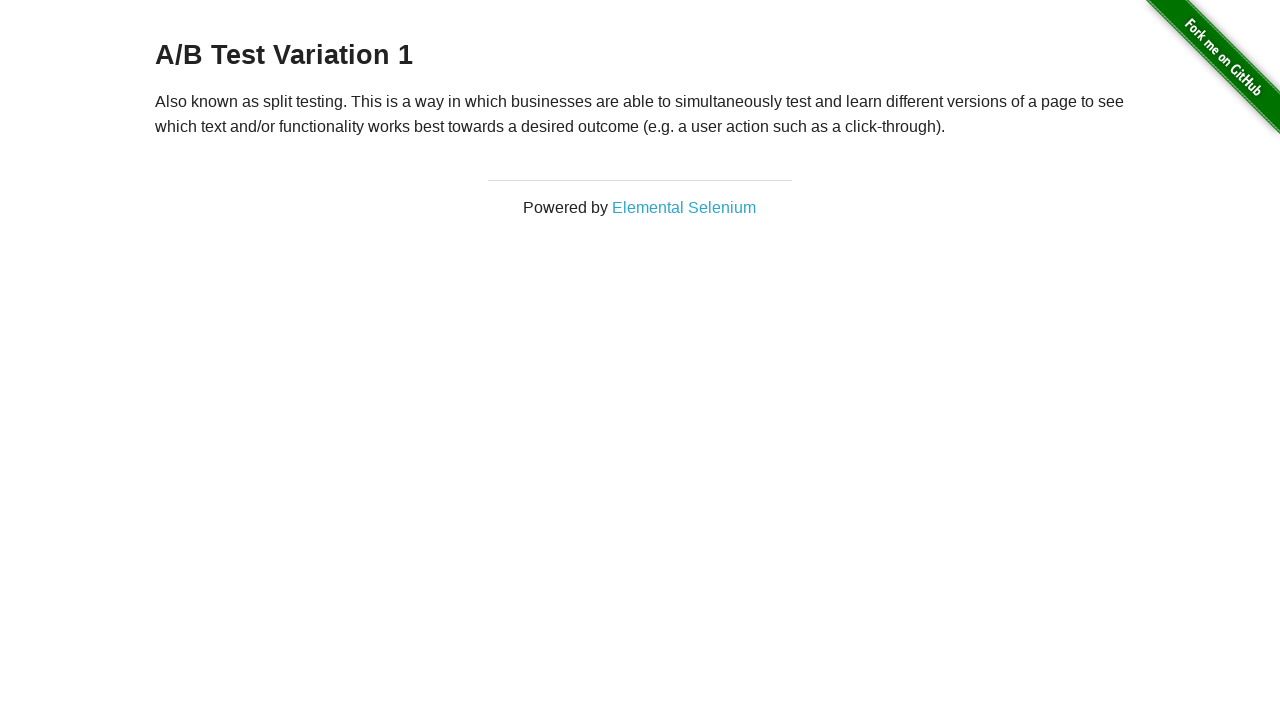

Added optimizelyOptOut cookie with value 'true'
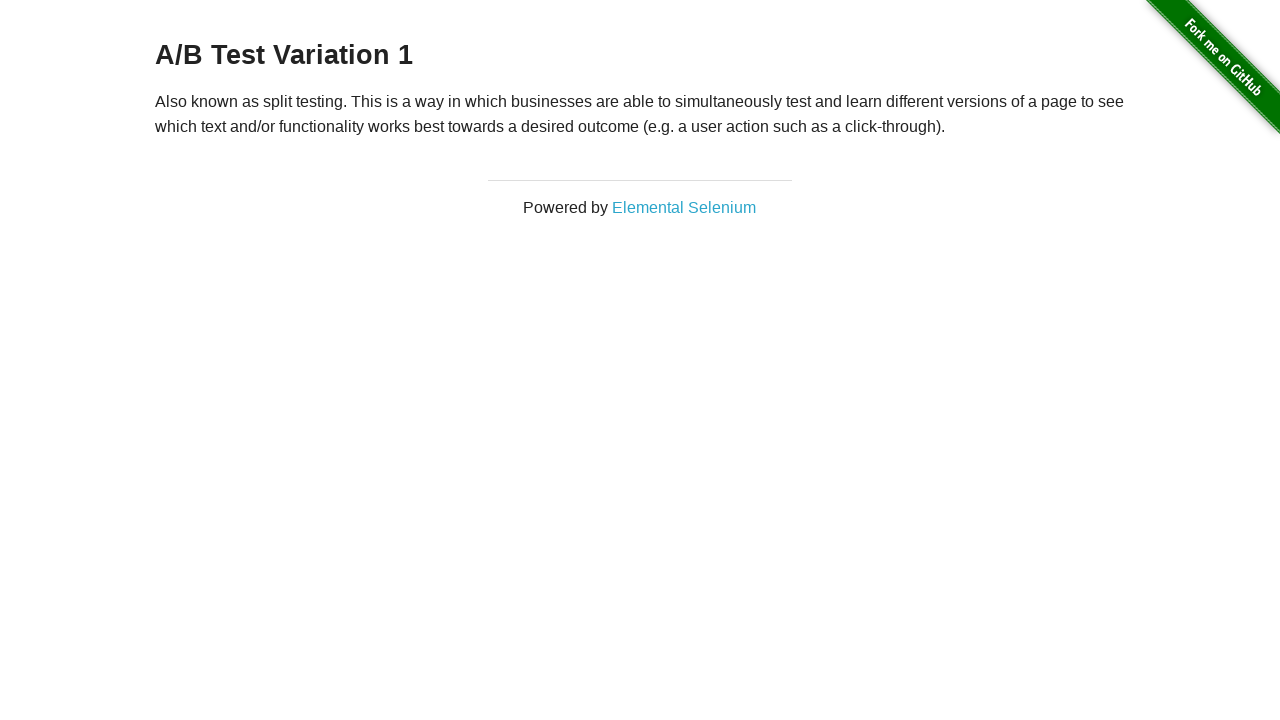

Refreshed page to apply opt-out cookie
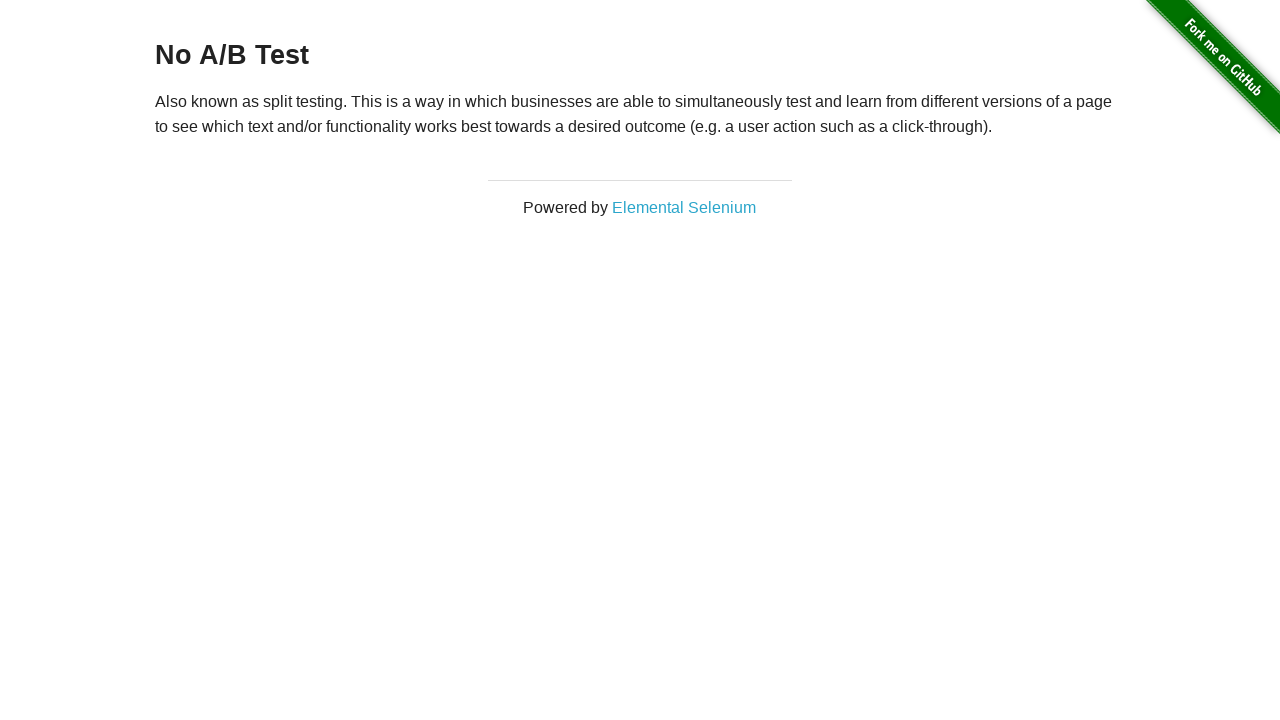

Retrieved heading text after page refresh
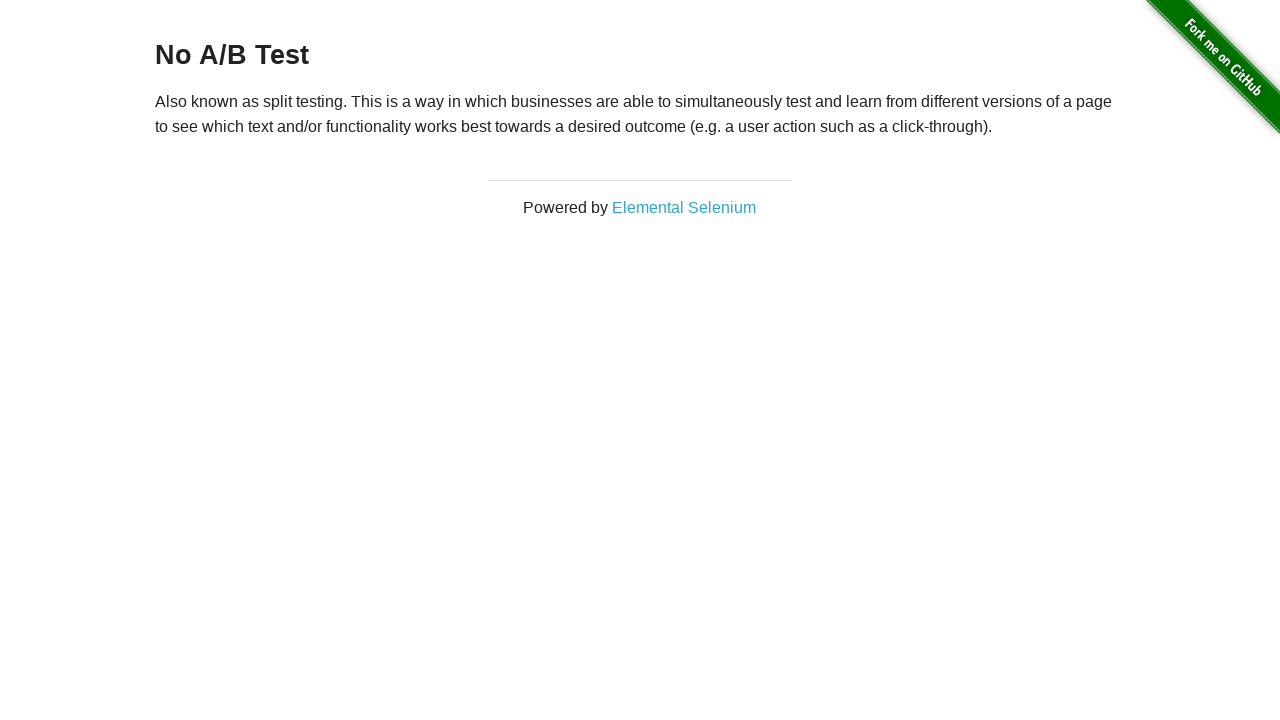

Verified heading now displays 'No A/B Test' after opt-out cookie was applied
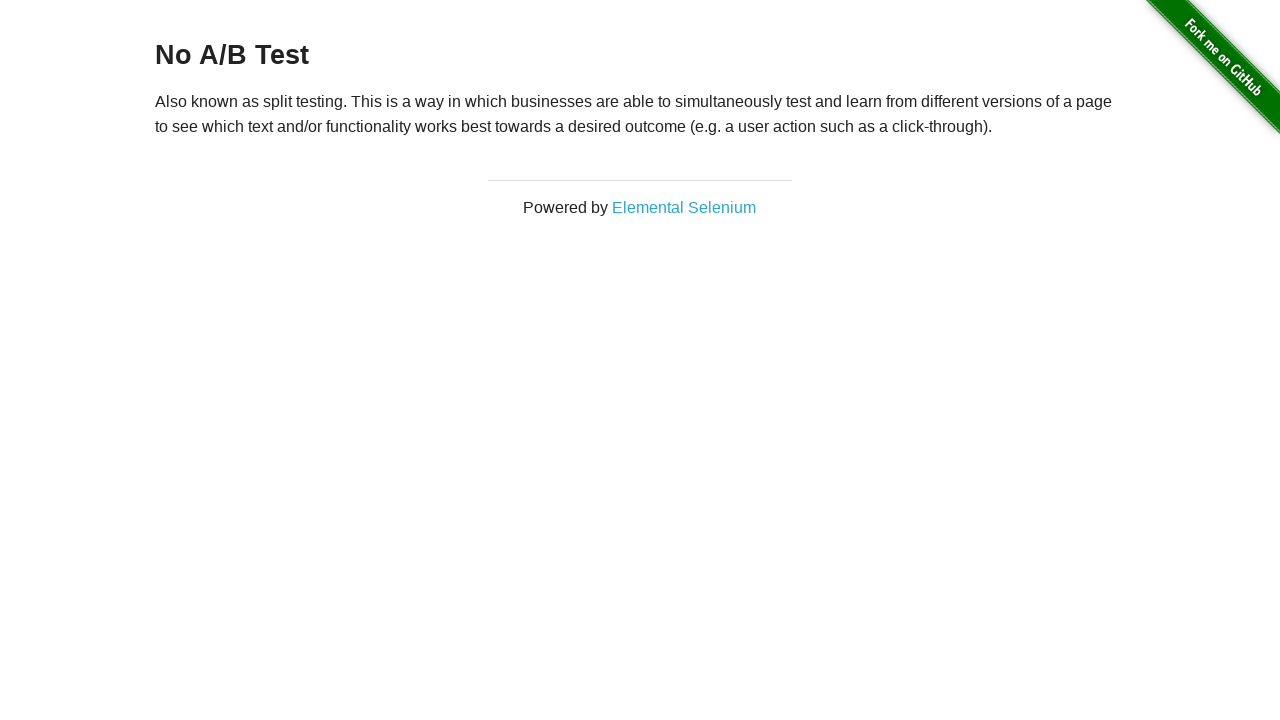

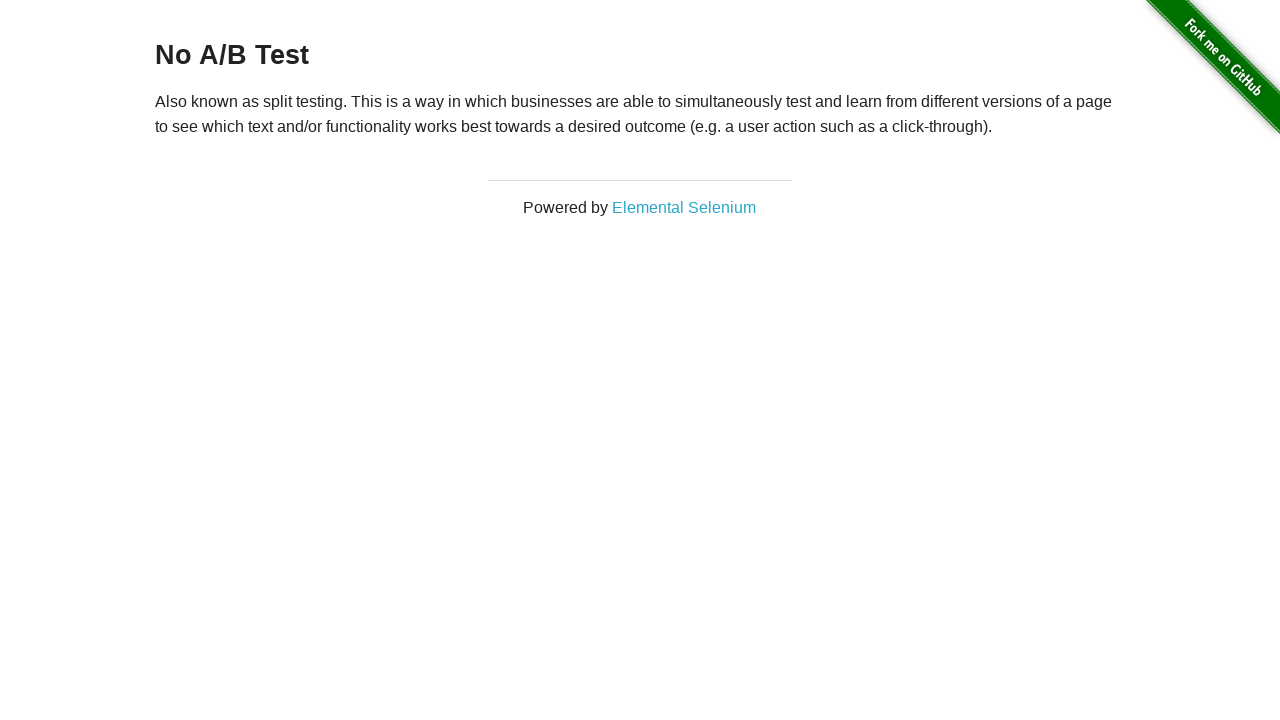